Solves a math problem on a form by reading an input value, calculating a result using a logarithmic formula, and submitting the answer along with checkbox and radio button selections

Starting URL: http://suninjuly.github.io/math.html

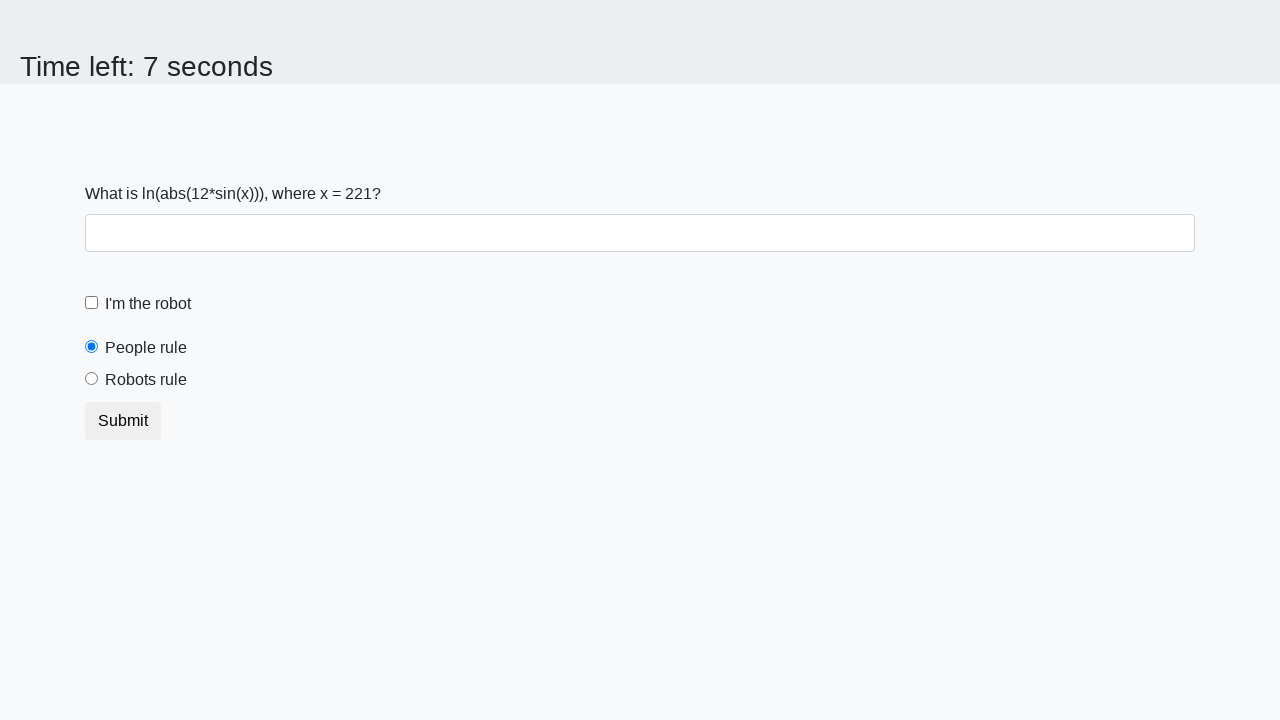

Retrieved input value from the math problem form
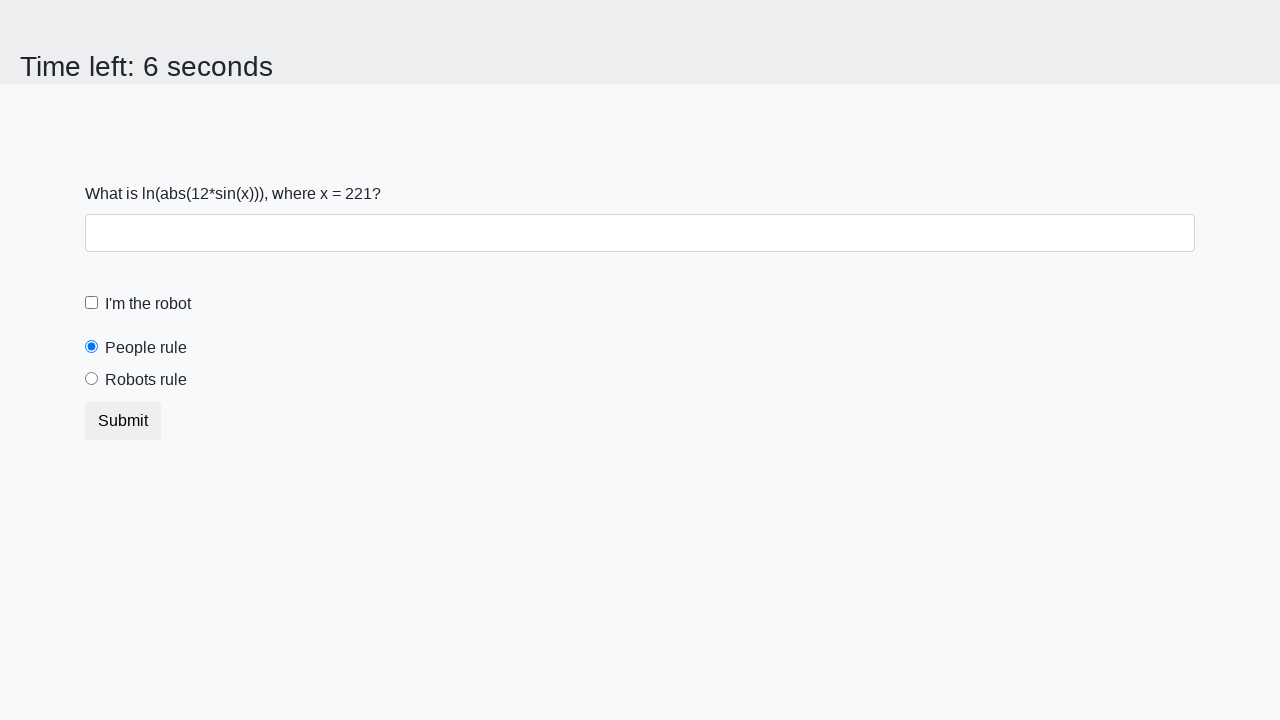

Calculated logarithmic result using formula: log(|12*sin(x)|)
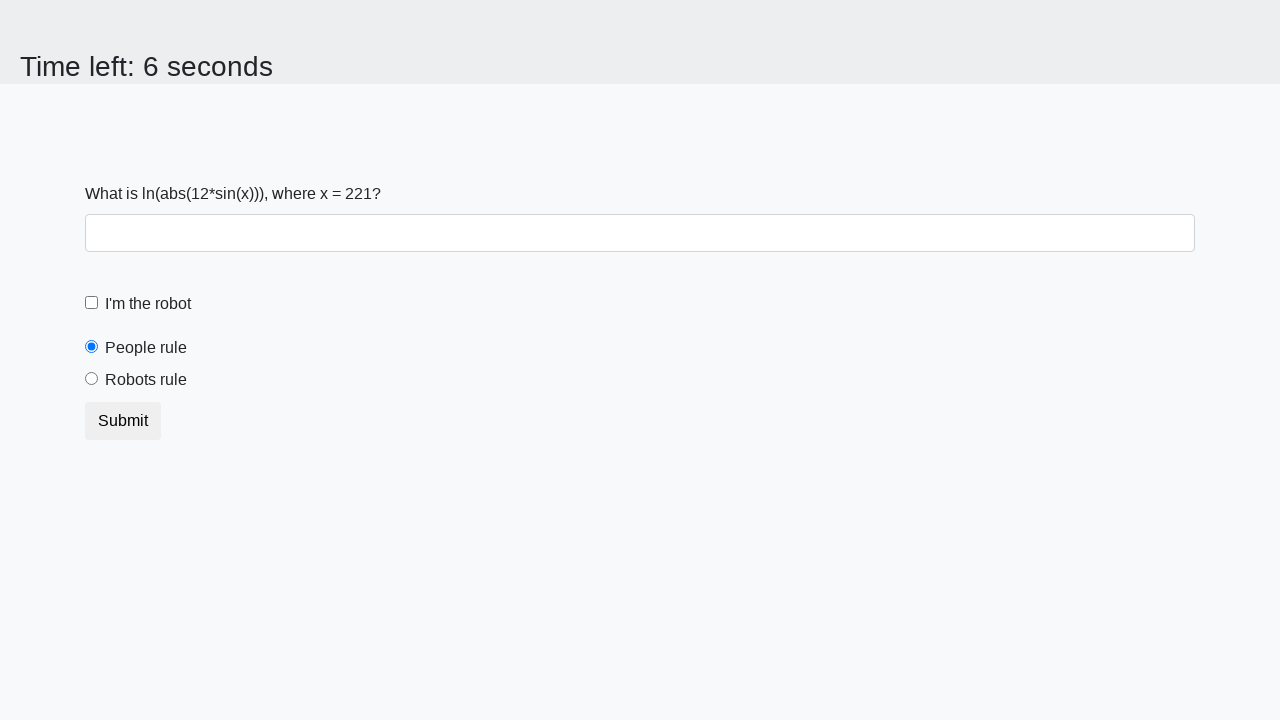

Filled answer field with calculated result on #answer
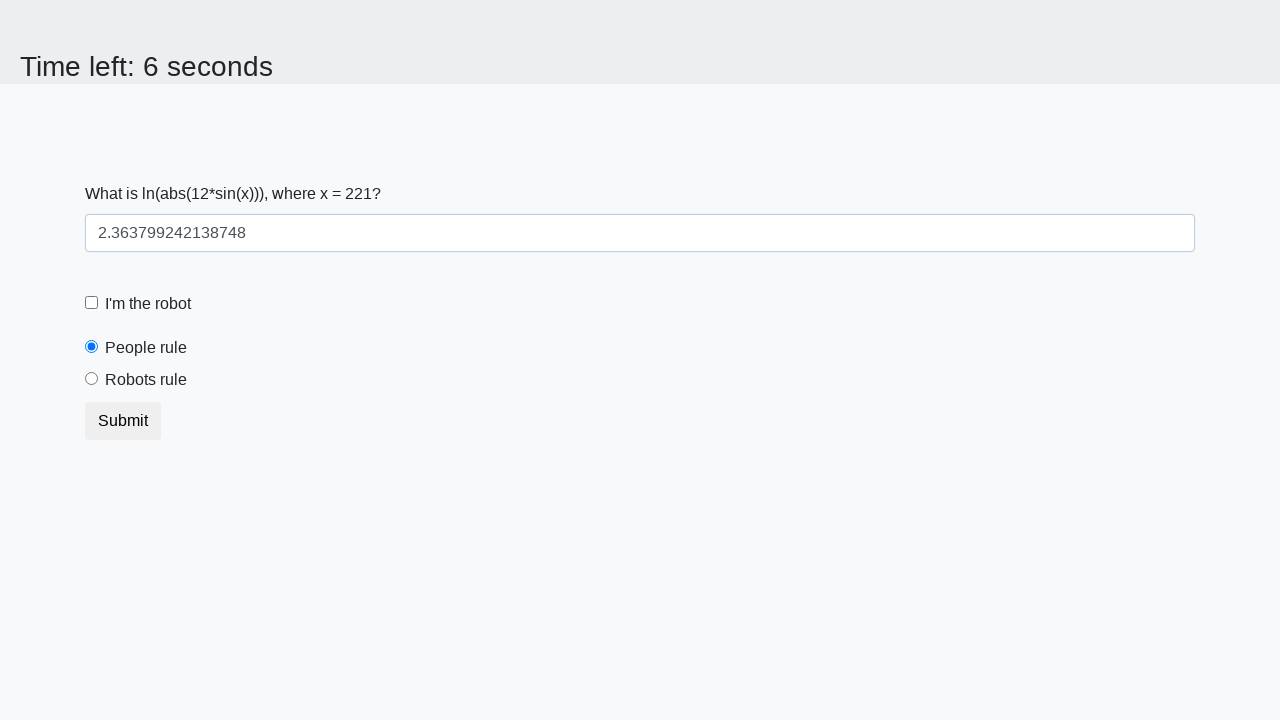

Checked the robot checkbox at (148, 304) on [for="robotCheckbox"]
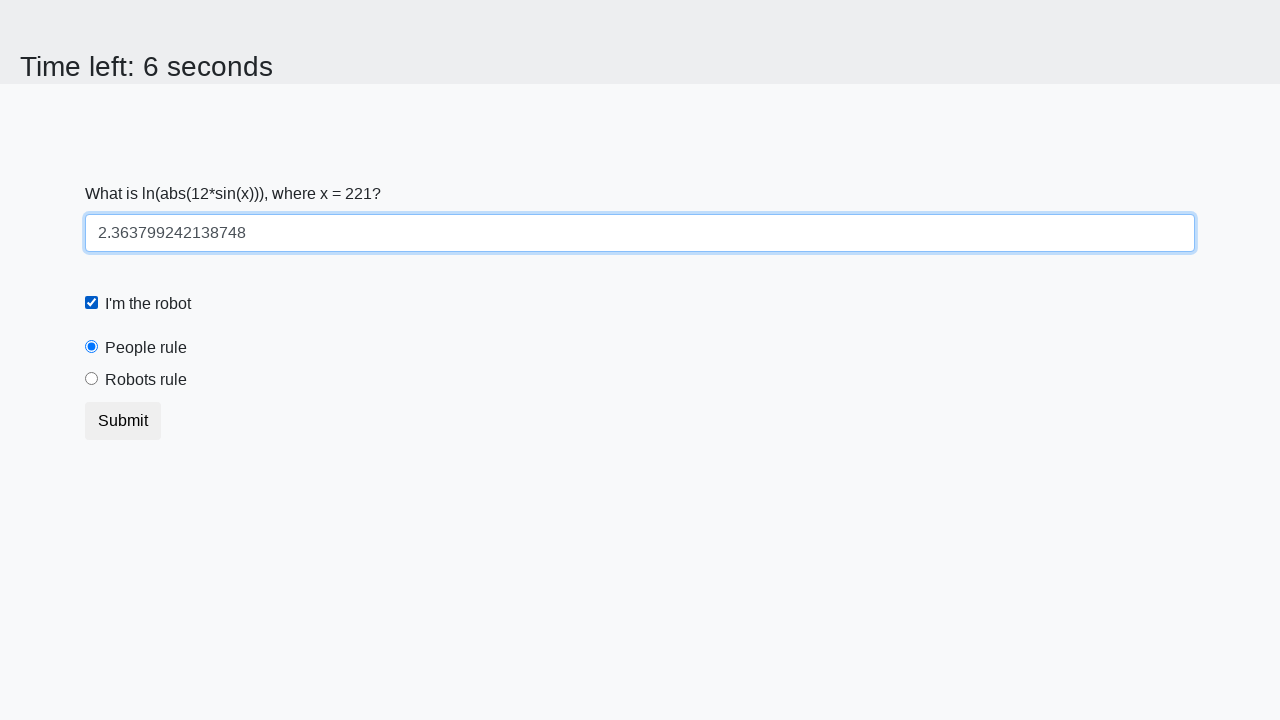

Selected the 'robots rule' radio button at (146, 380) on [for="robotsRule"]
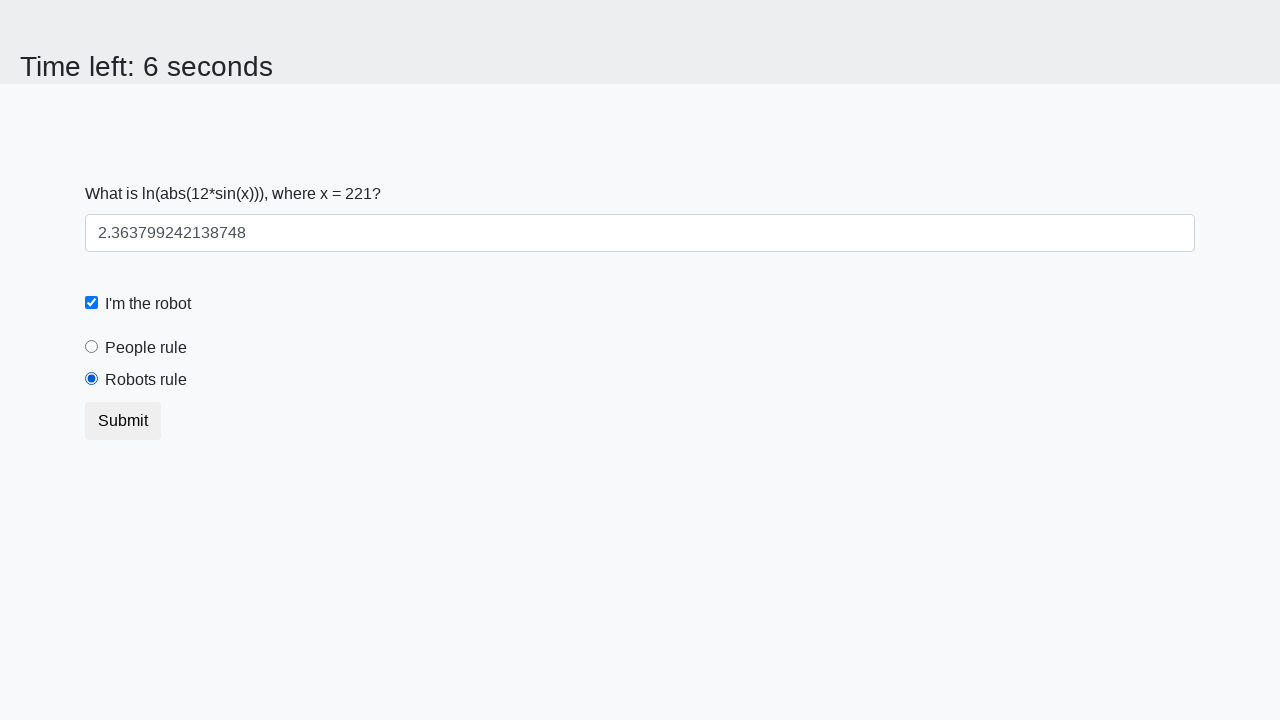

Submitted the form at (123, 421) on button
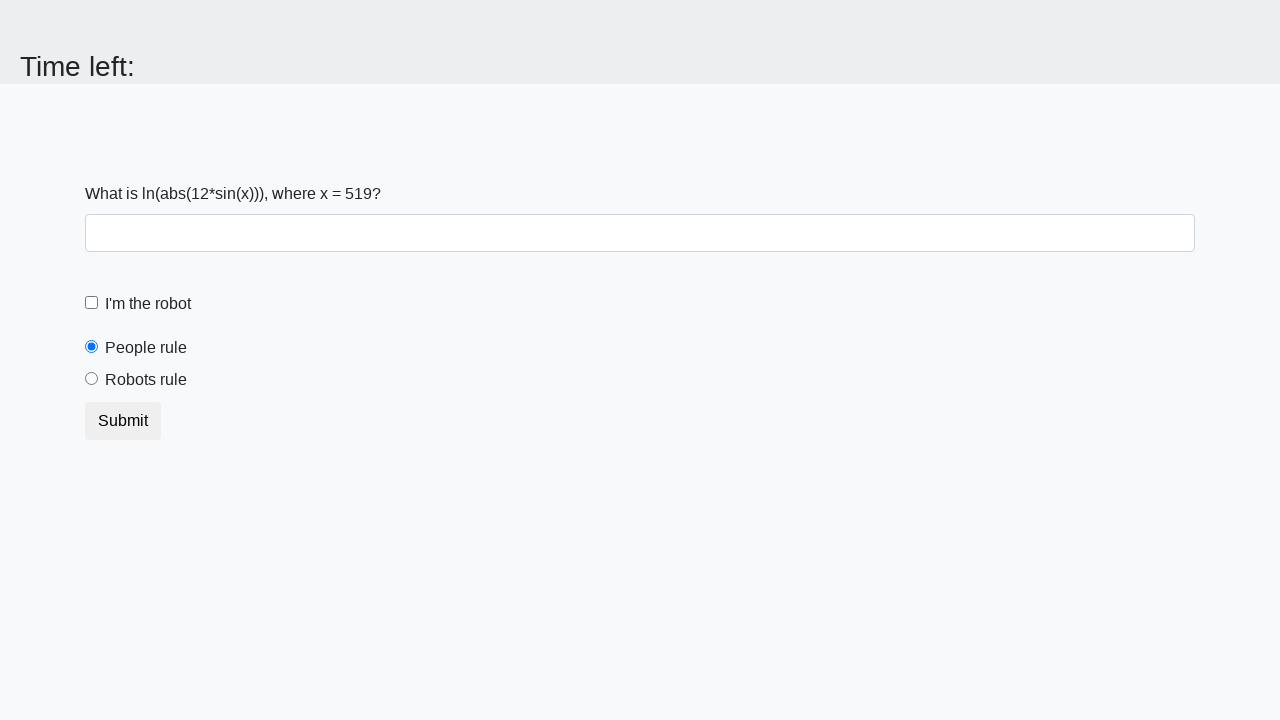

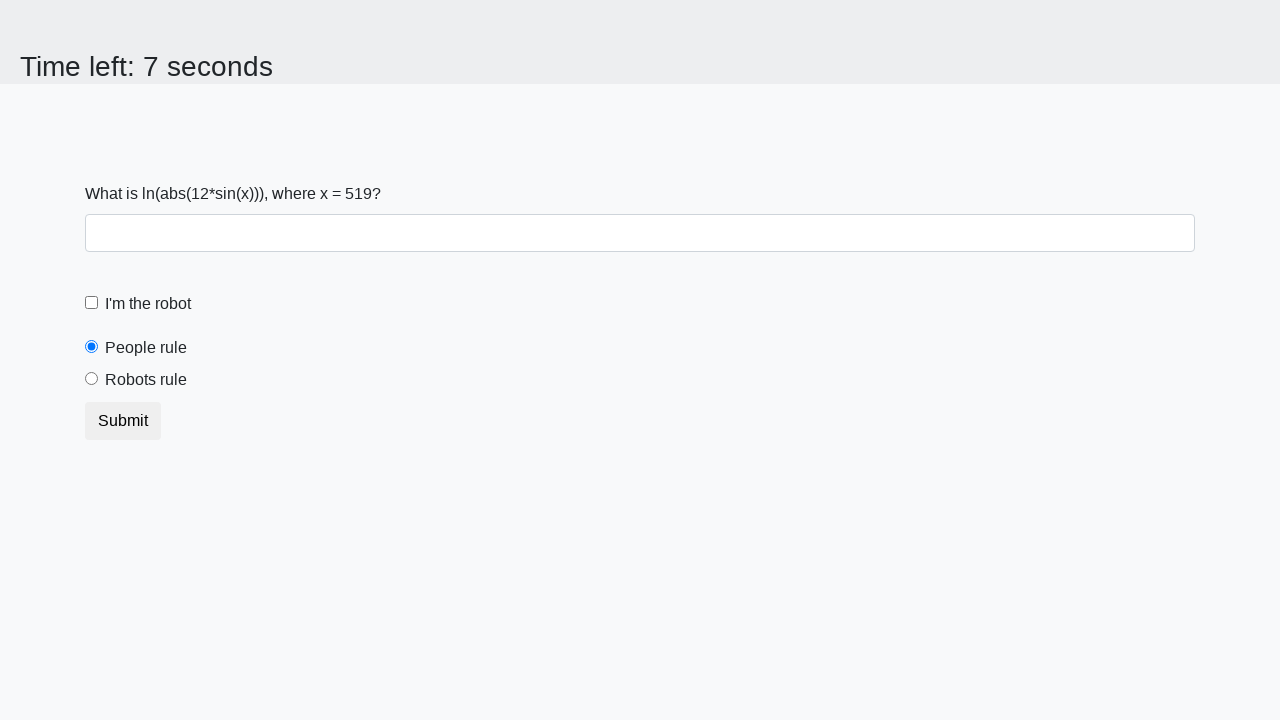